Navigates to a school schedule page, selects a group from a dropdown by typing the group name, and submits the form to view the schedule.

Starting URL: https://www.rksi.ru/mobile_schedule

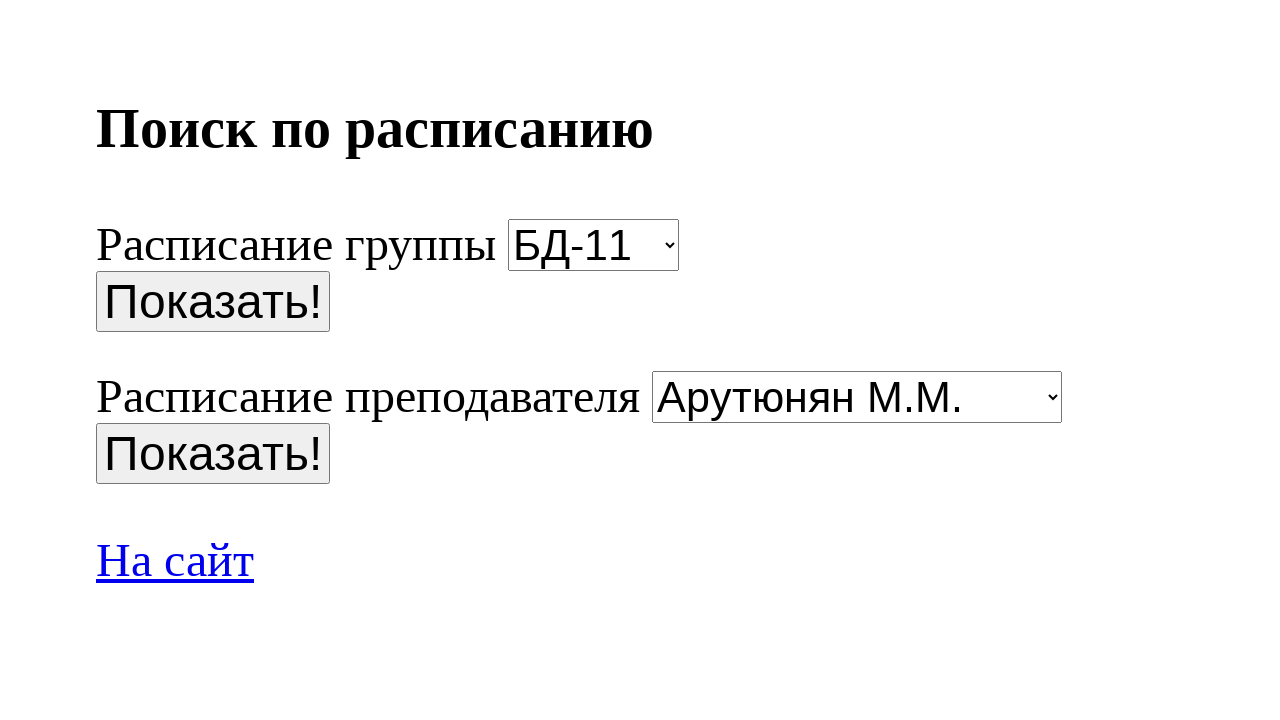

Group selection field is present
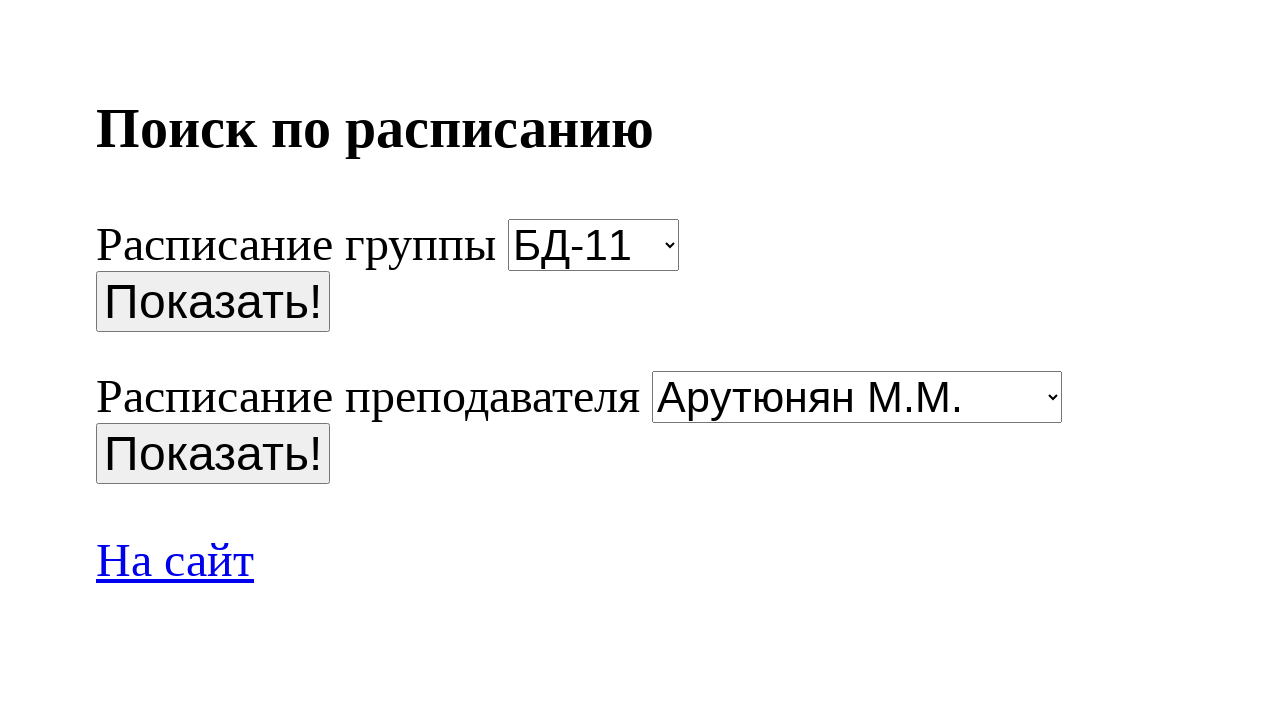

Selected group 'СА-17' from dropdown on select[name='group']
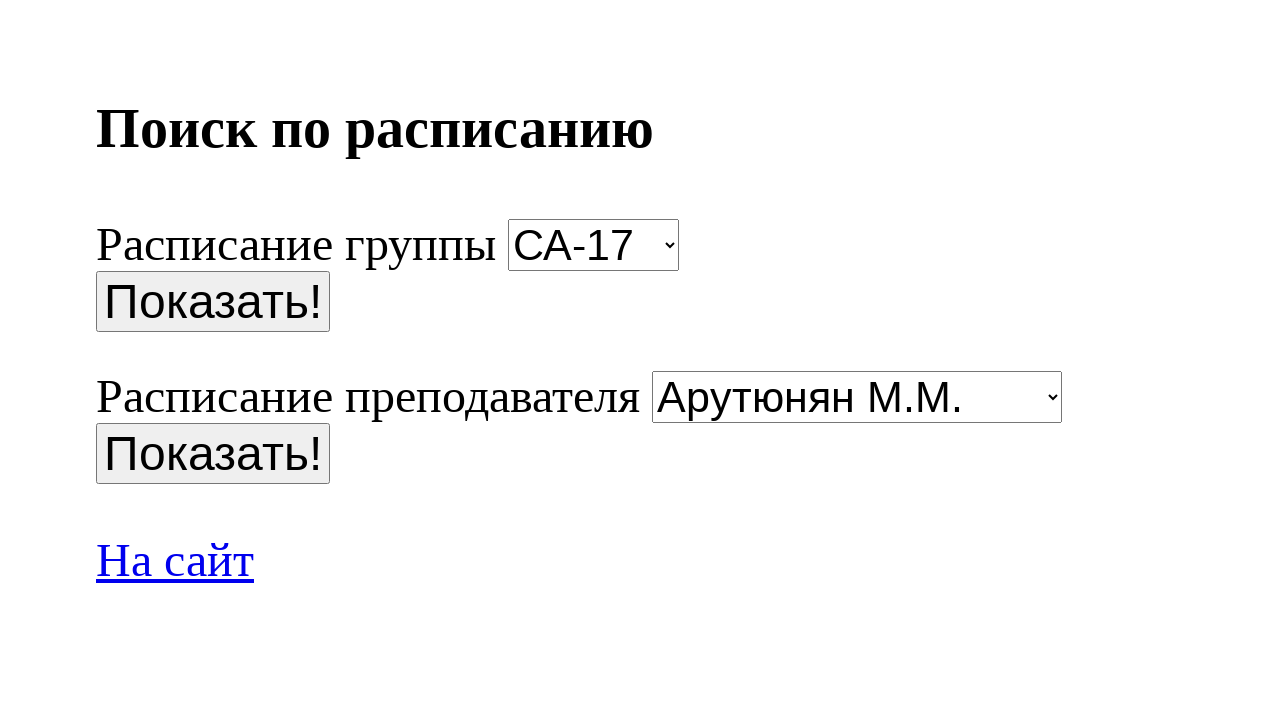

Clicked submit button to view the schedule at (213, 302) on input[name='stt']
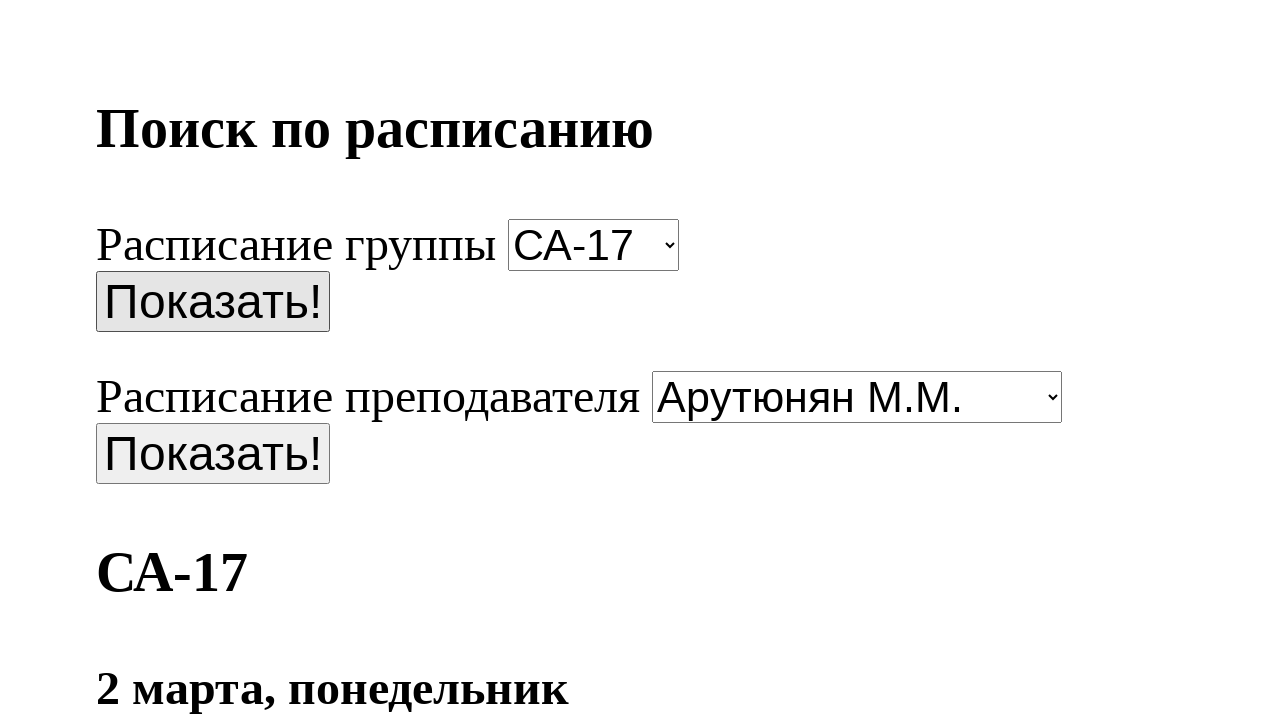

Schedule page fully loaded
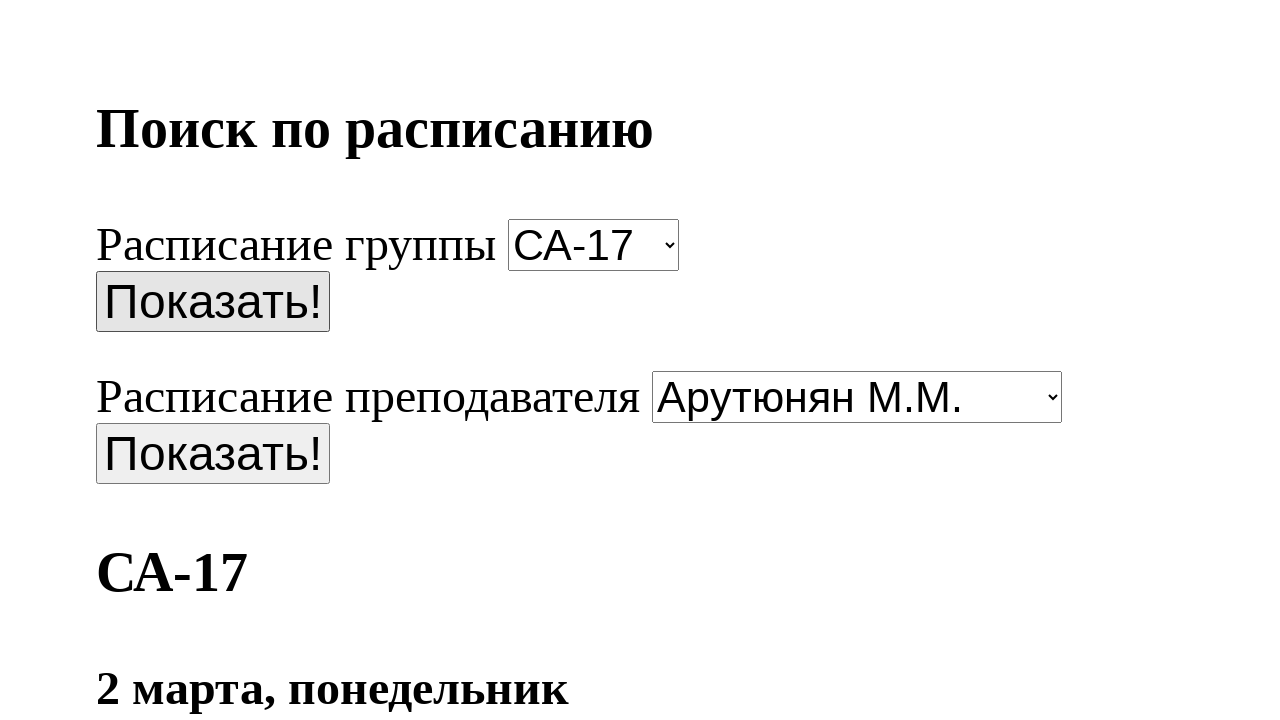

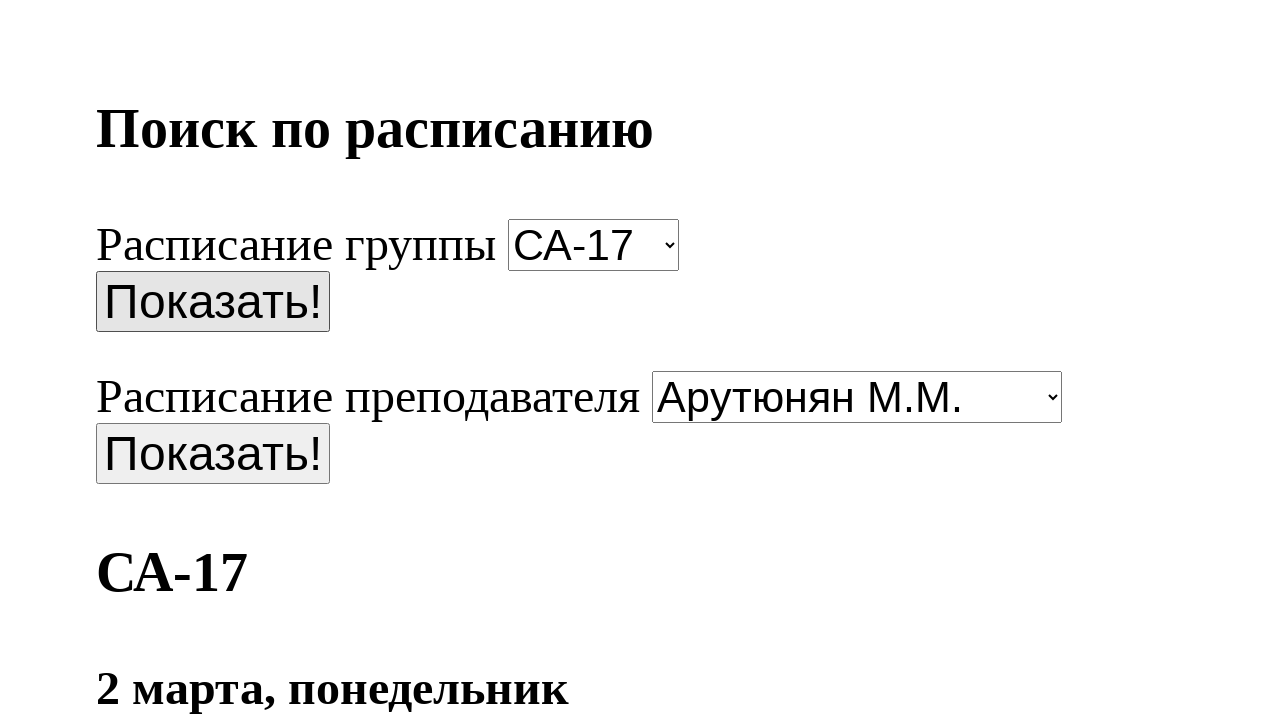